Tests that clicking the Due column header sorts the table data in ascending order by verifying the values are sorted correctly.

Starting URL: http://the-internet.herokuapp.com/tables

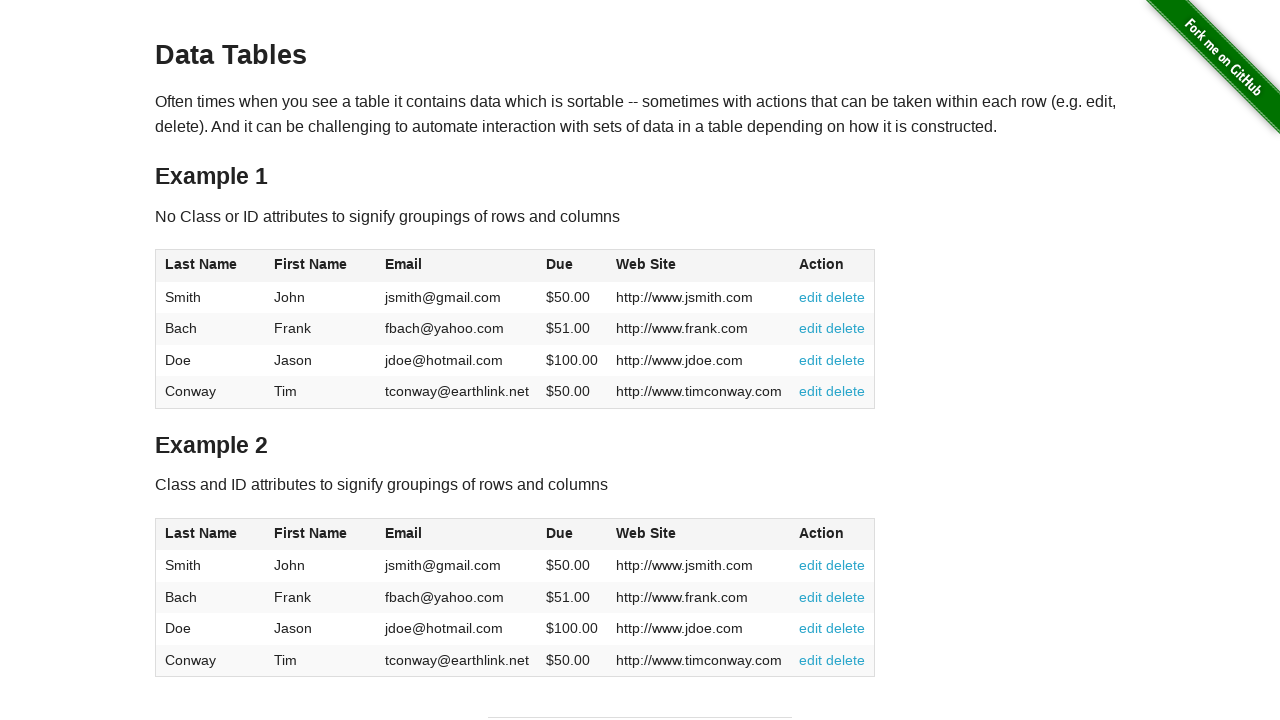

Clicked the Due column header to sort in ascending order at (572, 266) on #table1 thead tr th:nth-of-type(4)
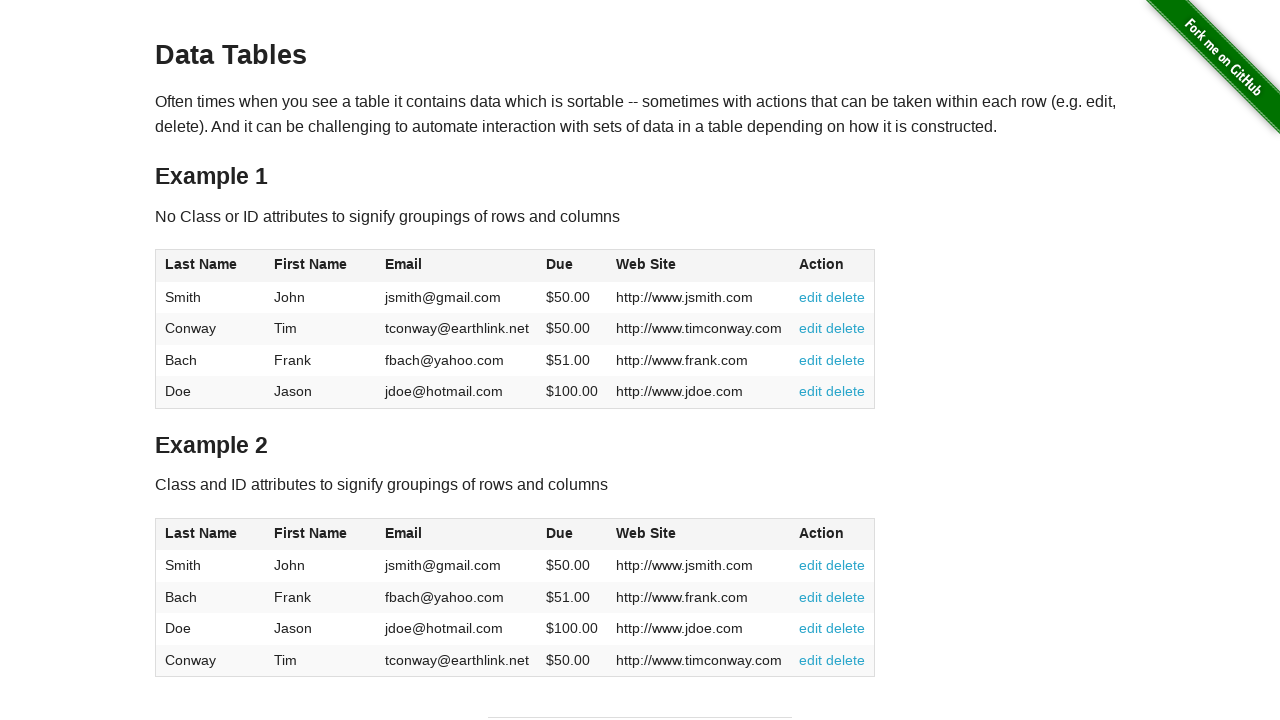

Due column cells loaded and are visible
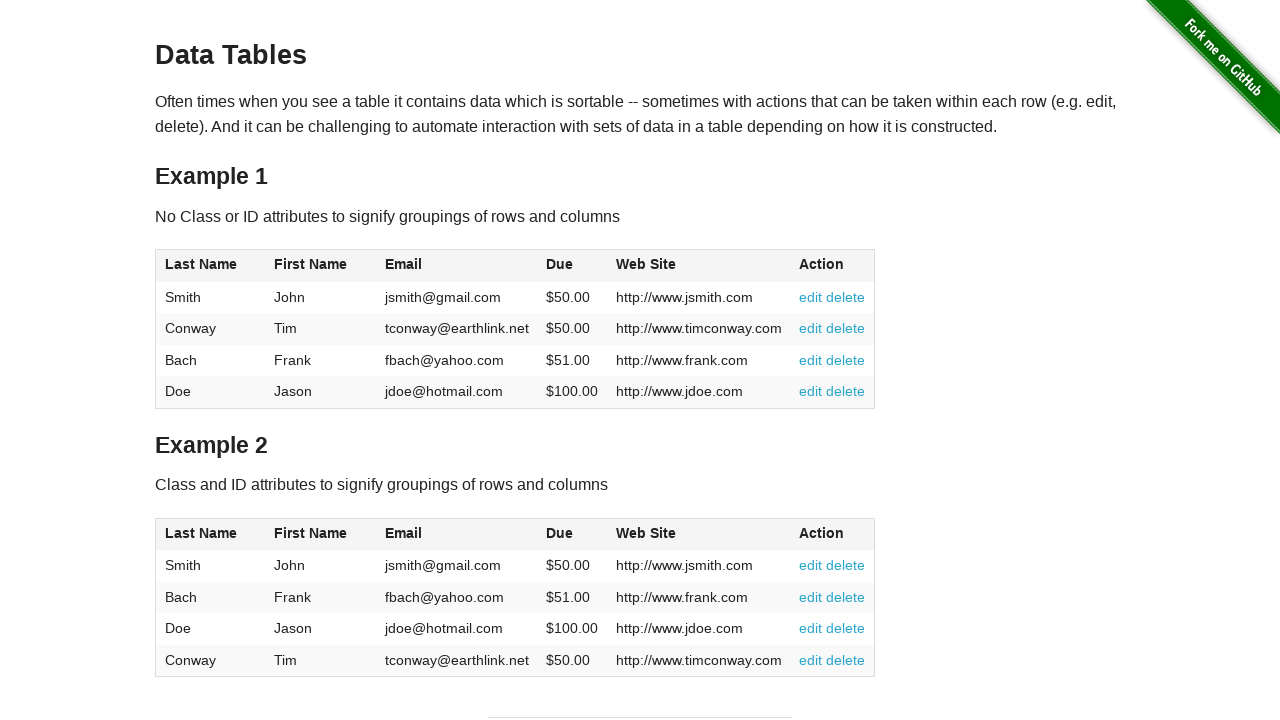

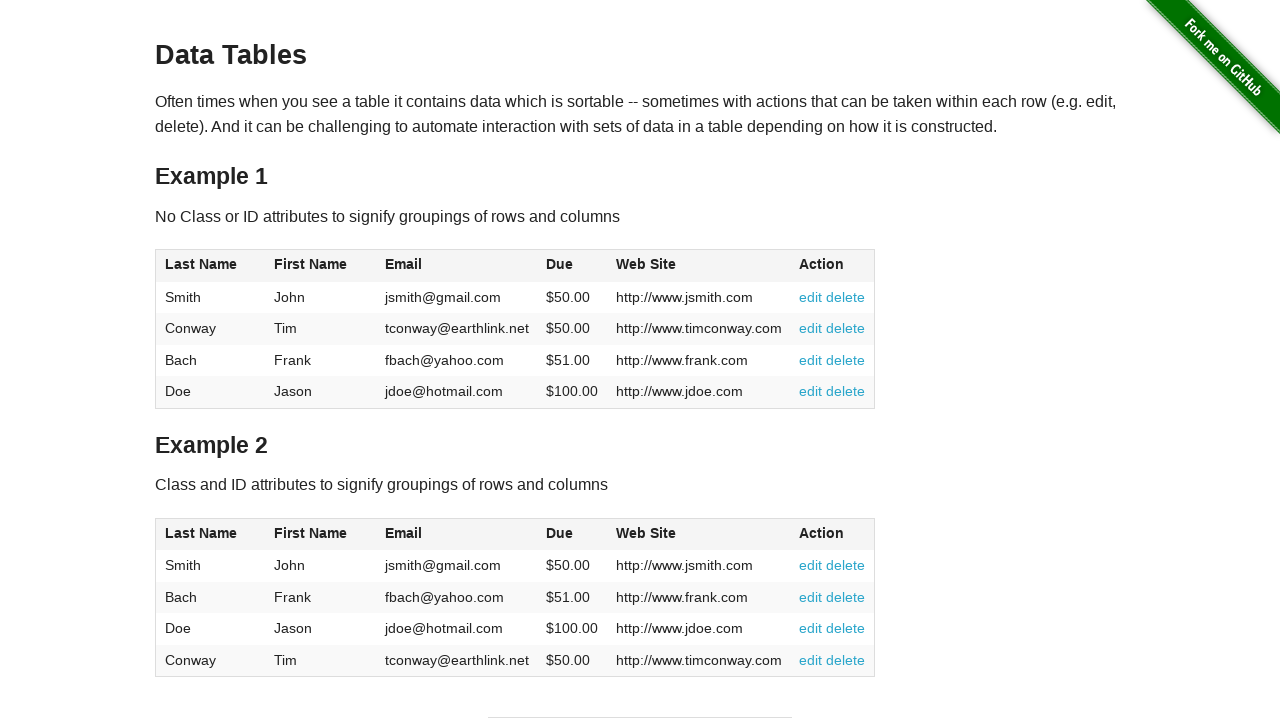